Tests injecting custom CSS styles and JavaScript code into a webpage and verifying the injections work correctly.

Starting URL: https://example.com

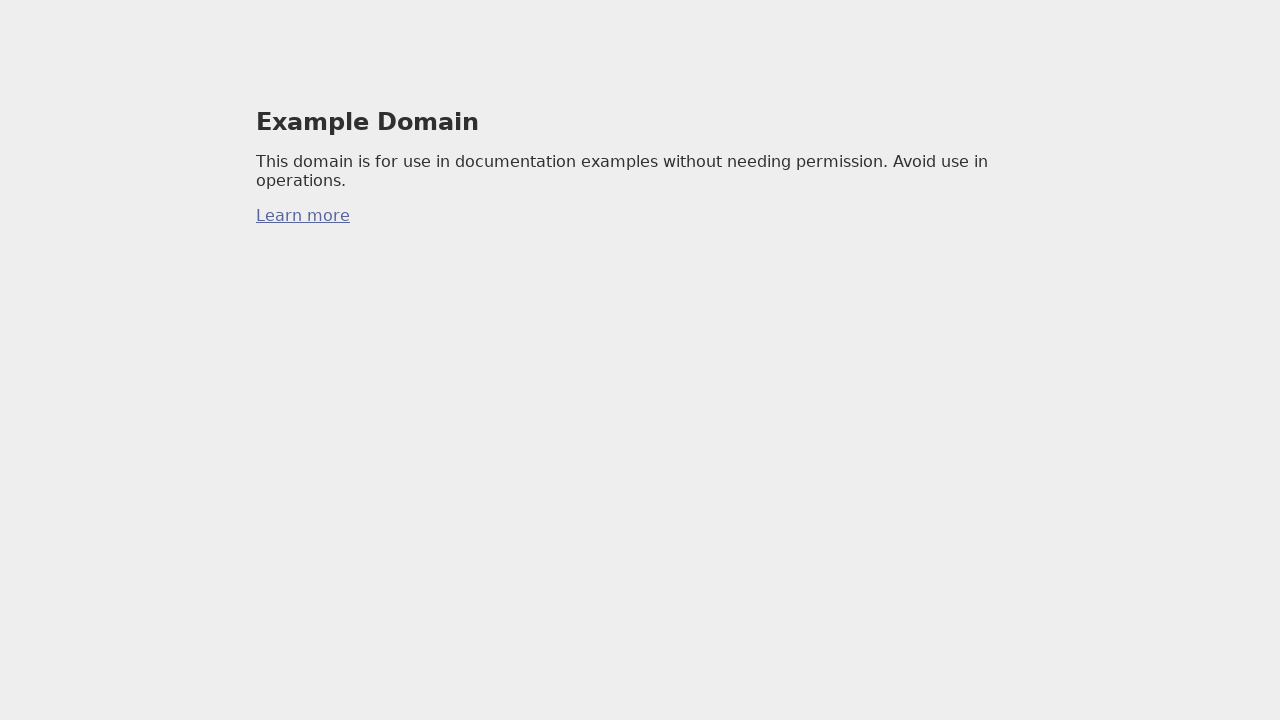

Injected custom CSS styles with green border into page
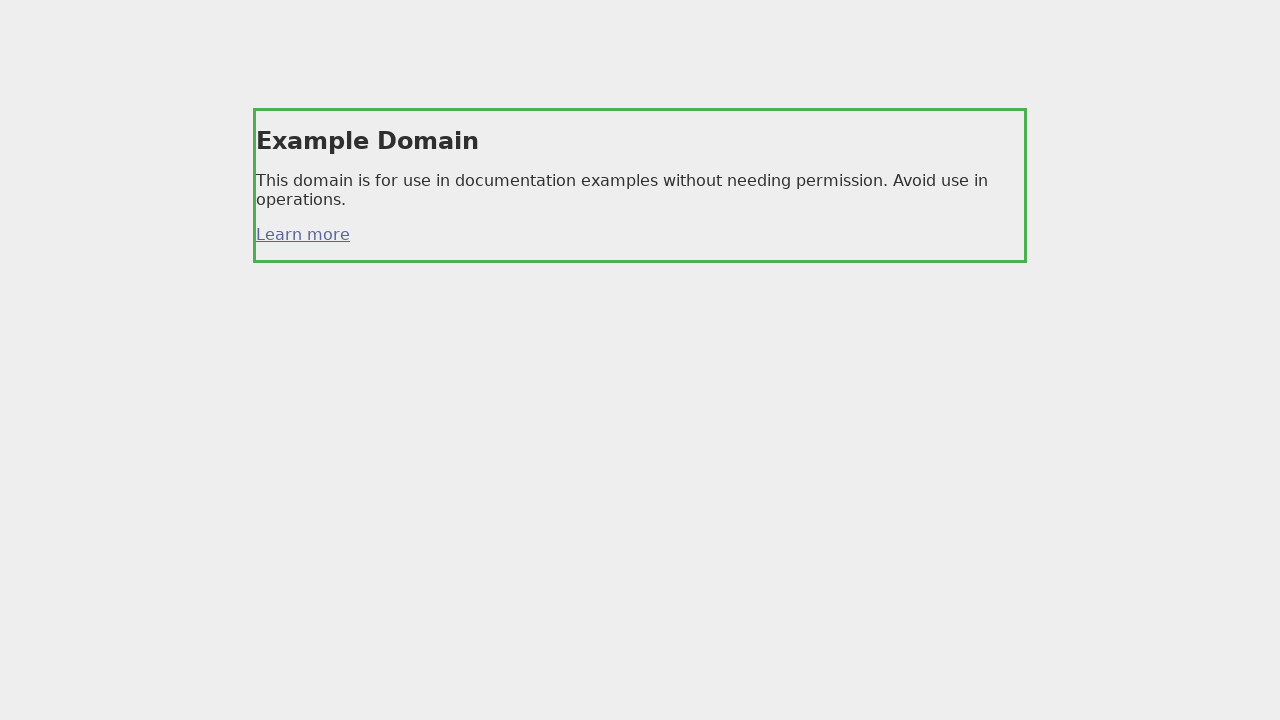

Injected custom JavaScript with TestInjection object into page
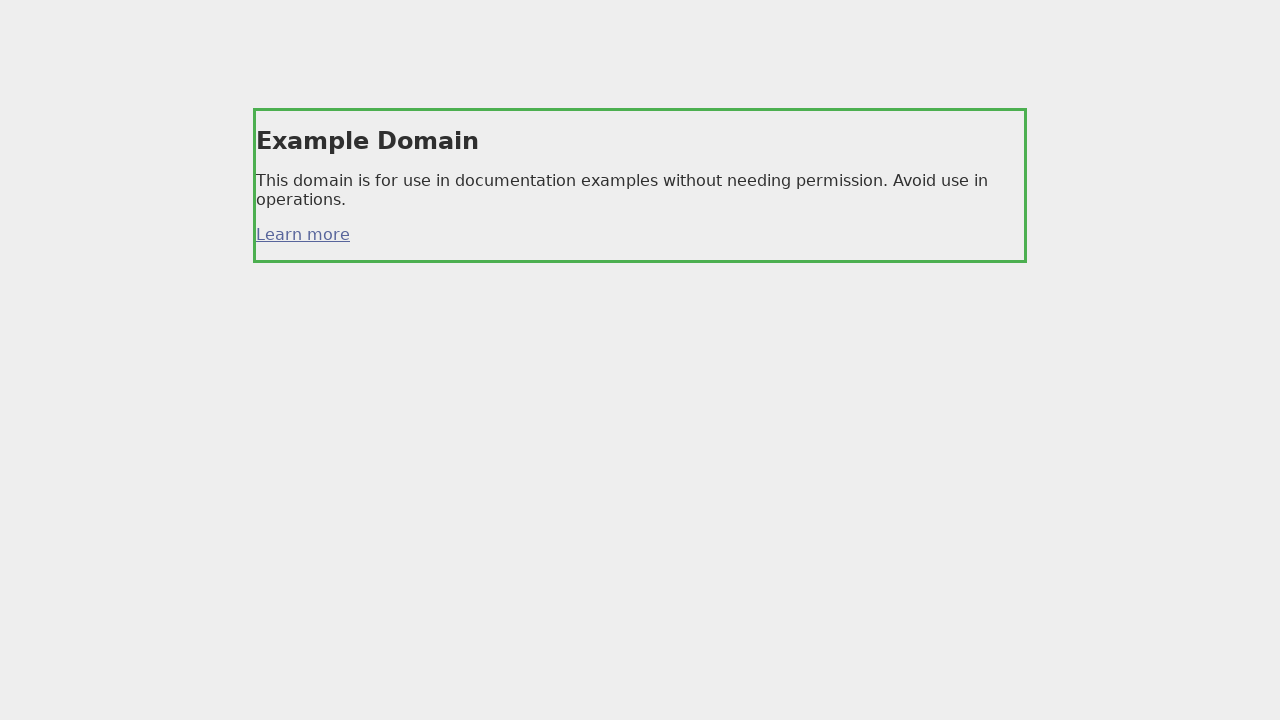

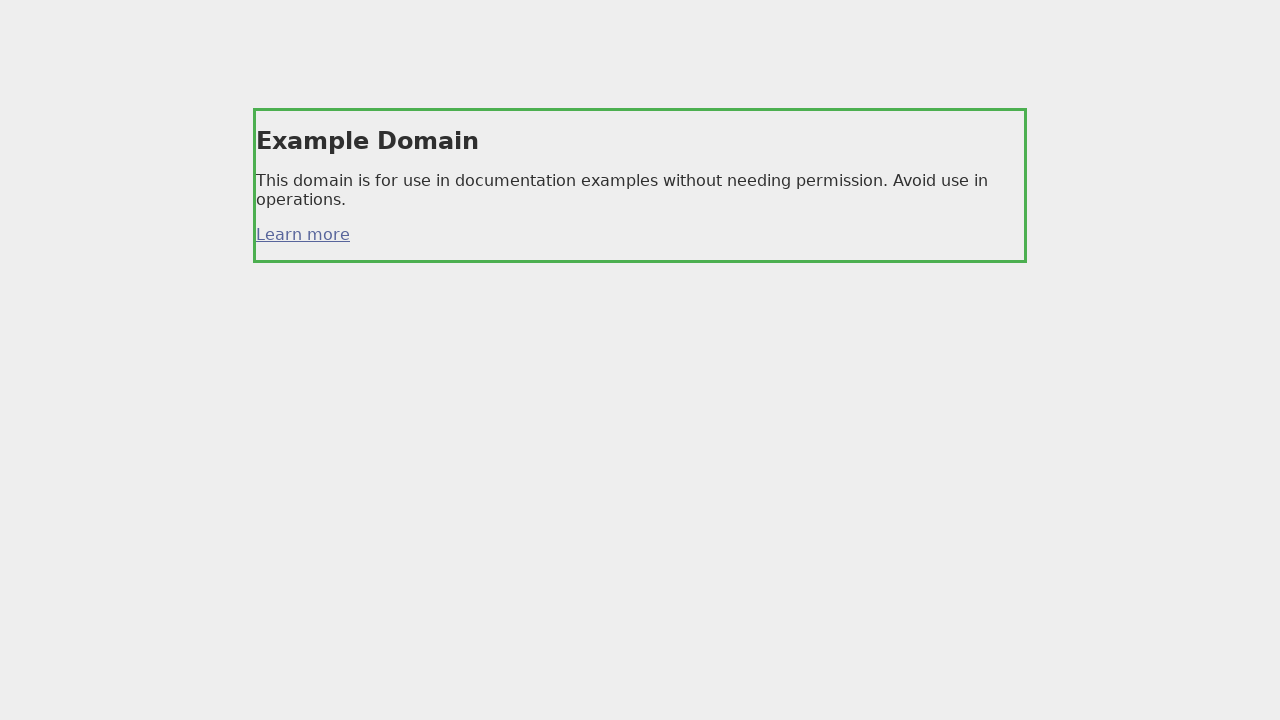